Tests clicking a button with a dynamic ID on the UI Testing Playground site to verify handling of elements with changing identifiers

Starting URL: http://uitestingplayground.com/dynamicid

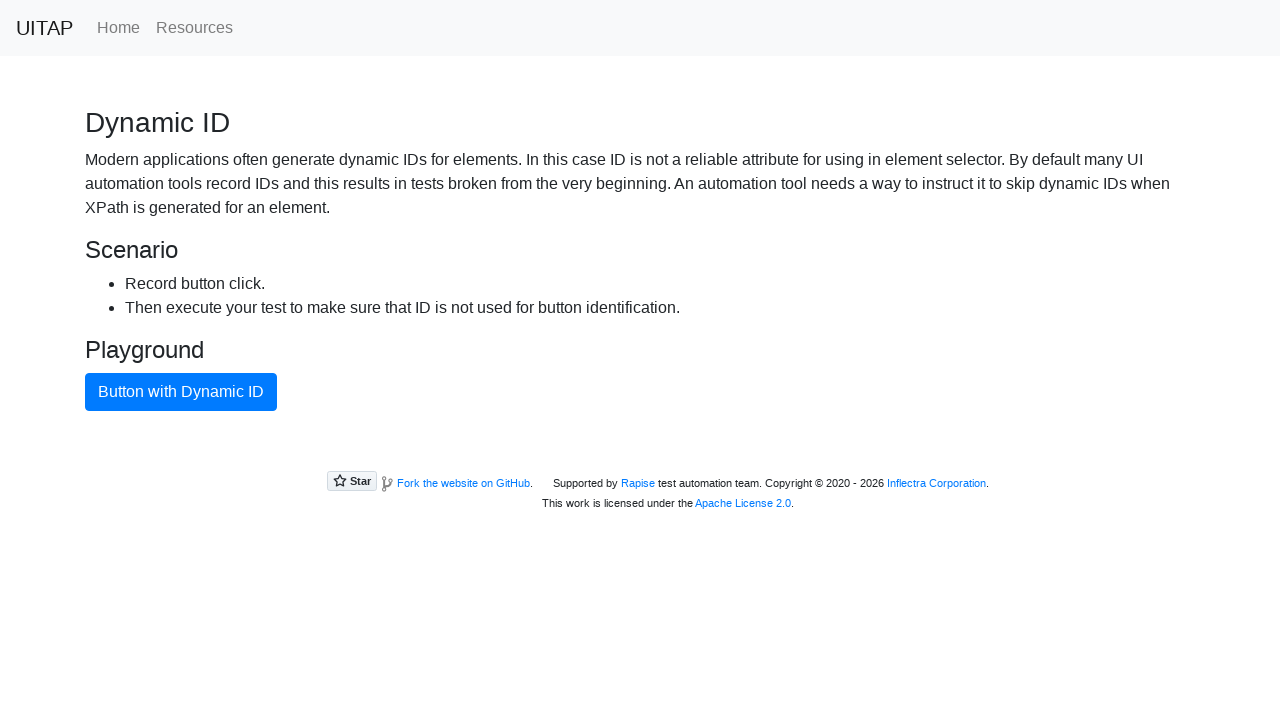

Navigated to UI Testing Playground dynamic ID page
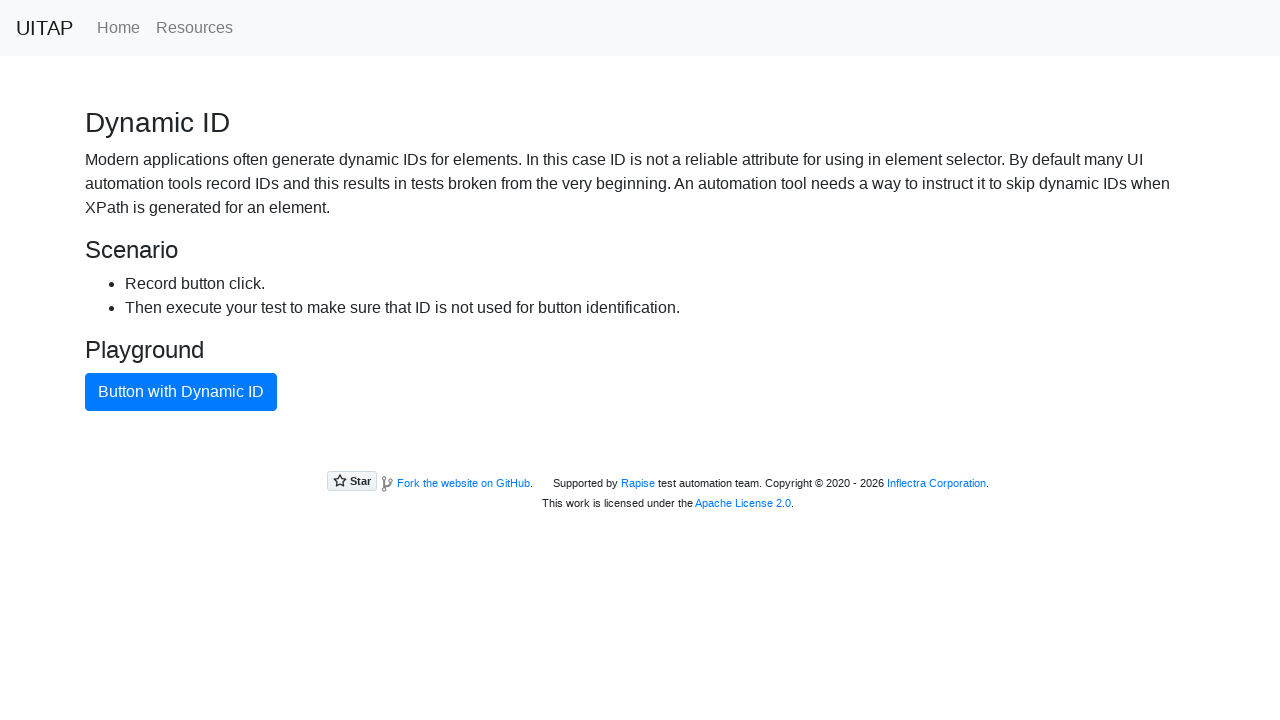

Clicked button with dynamic ID using container-based selector at (181, 392) on div.container button
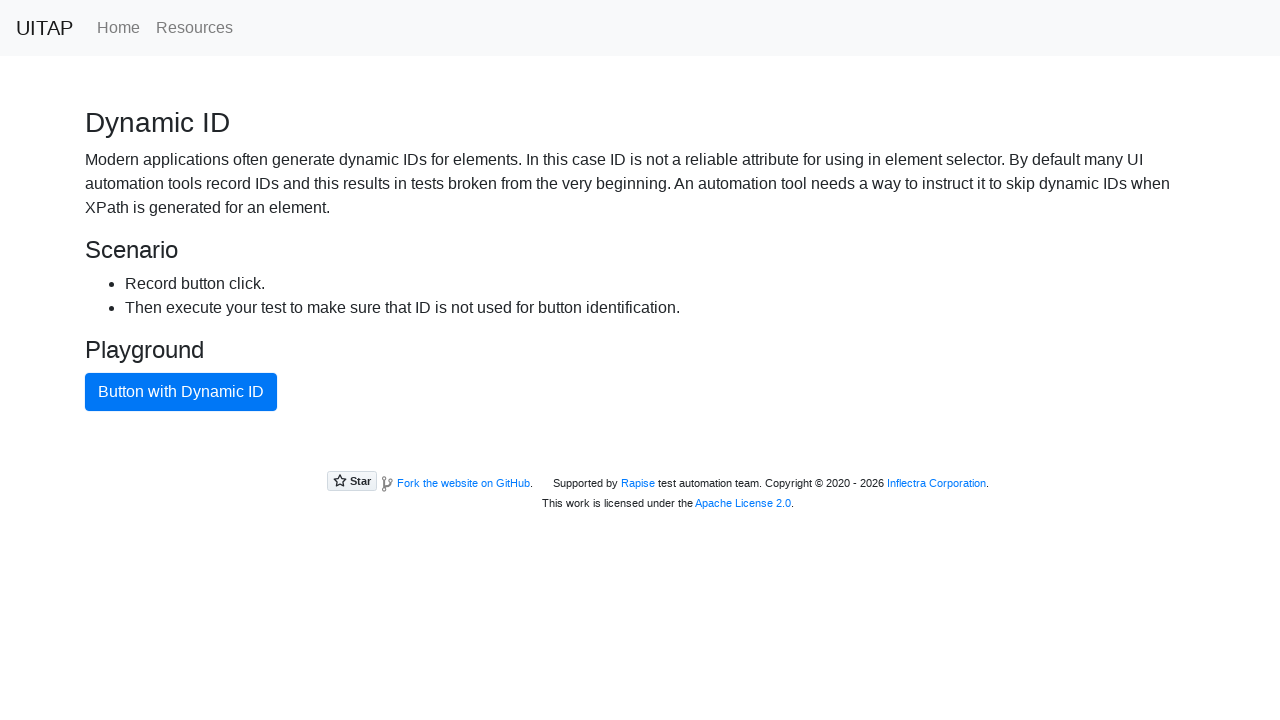

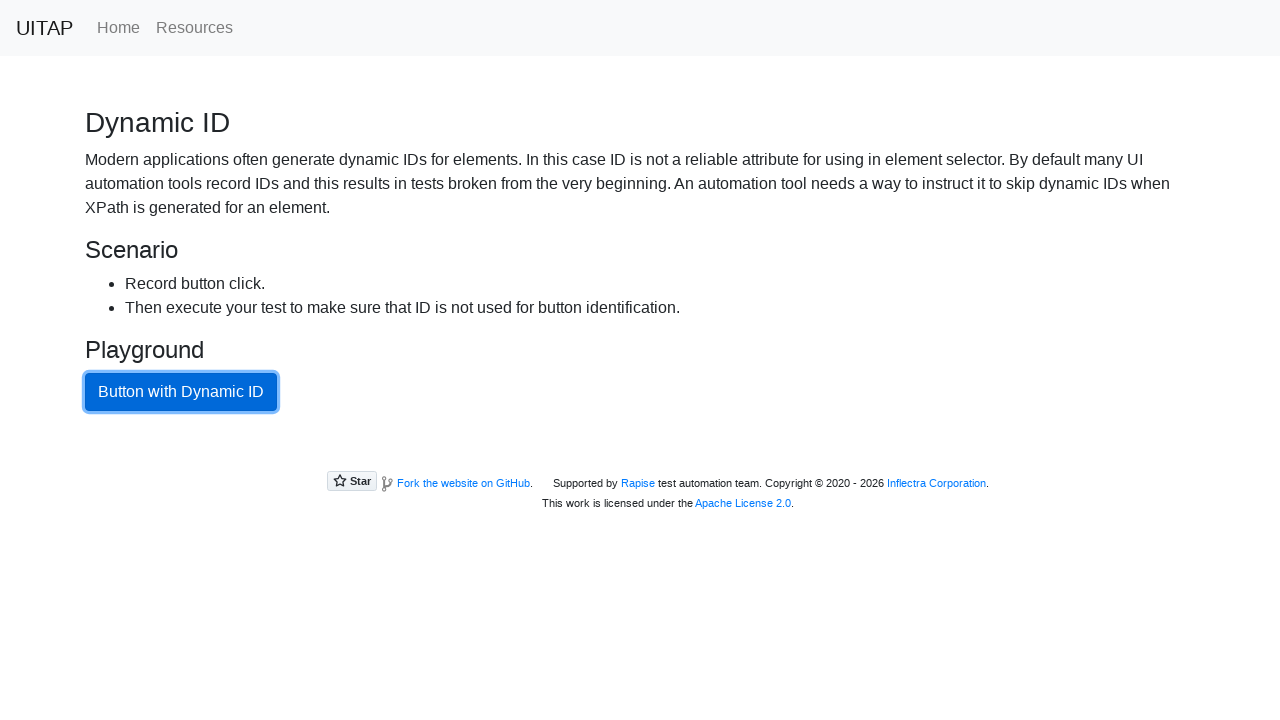